Tests that form elements are displayed on the page by checking visibility and interacting with email textbox, education textarea, and age radio button

Starting URL: https://automationfc.github.io/basic-form/index.html

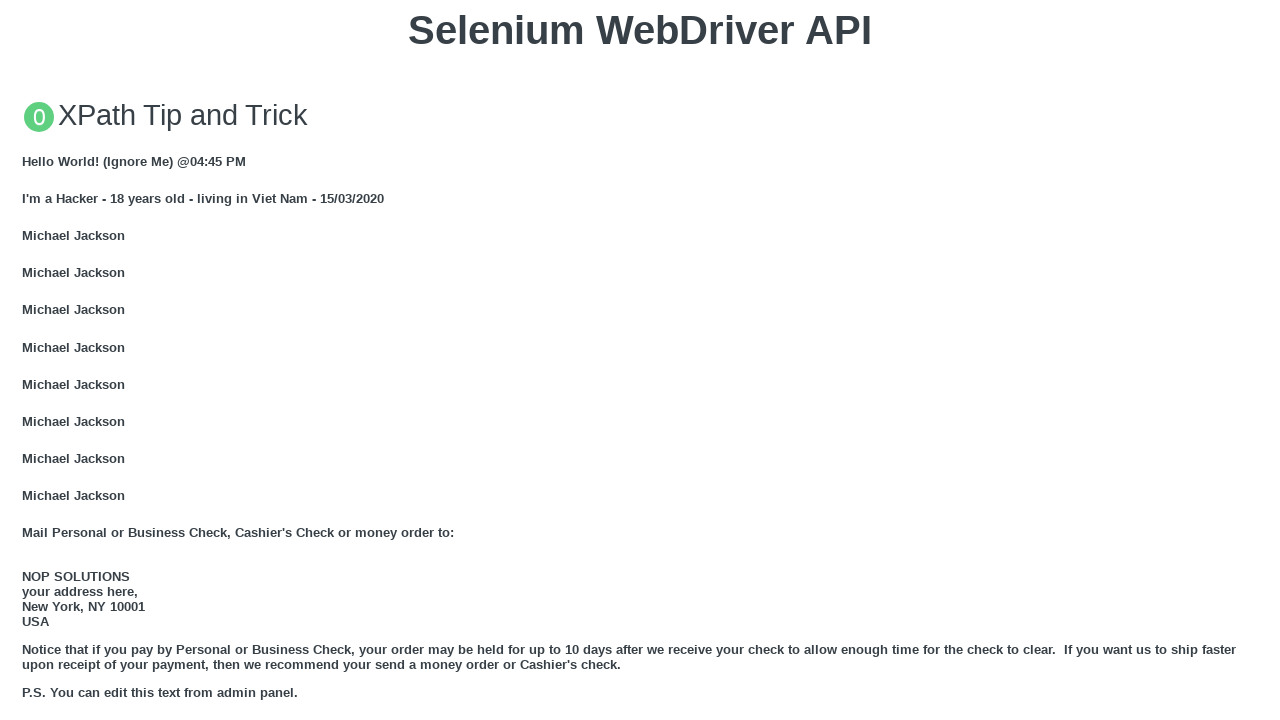

Email textbox is visible on the page
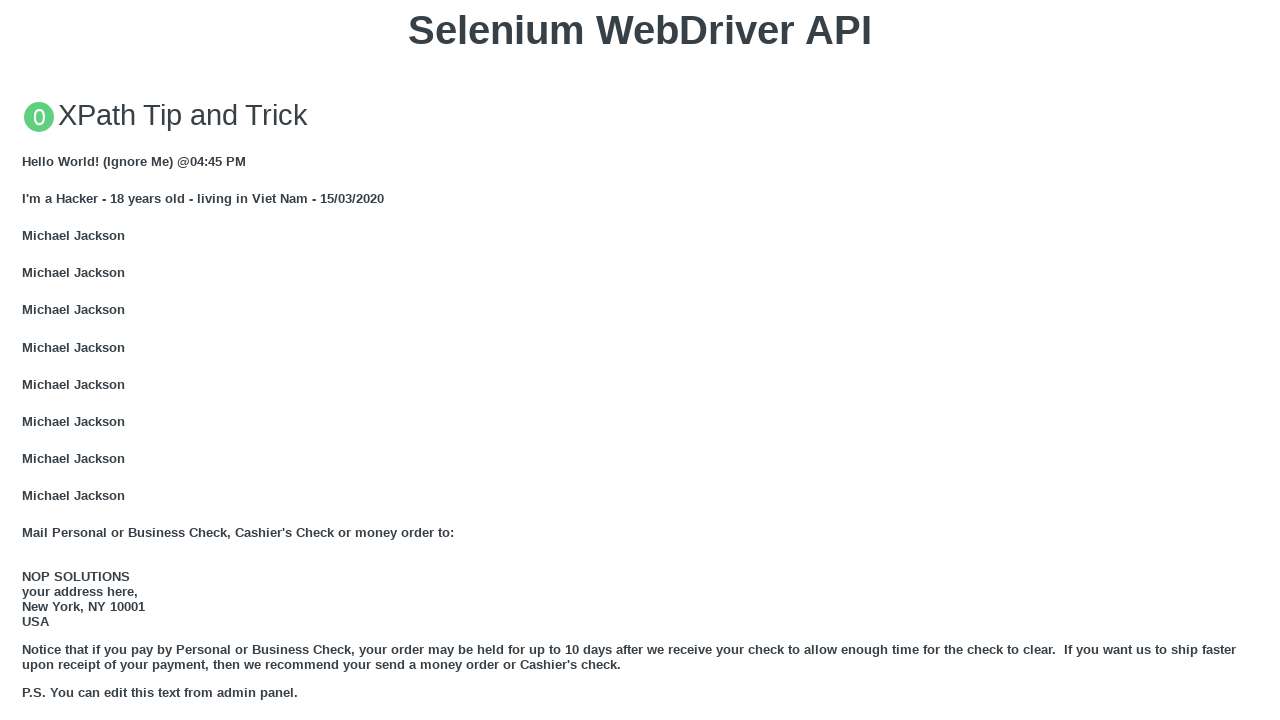

Filled email textbox with 'Automation Testing' on input#mail
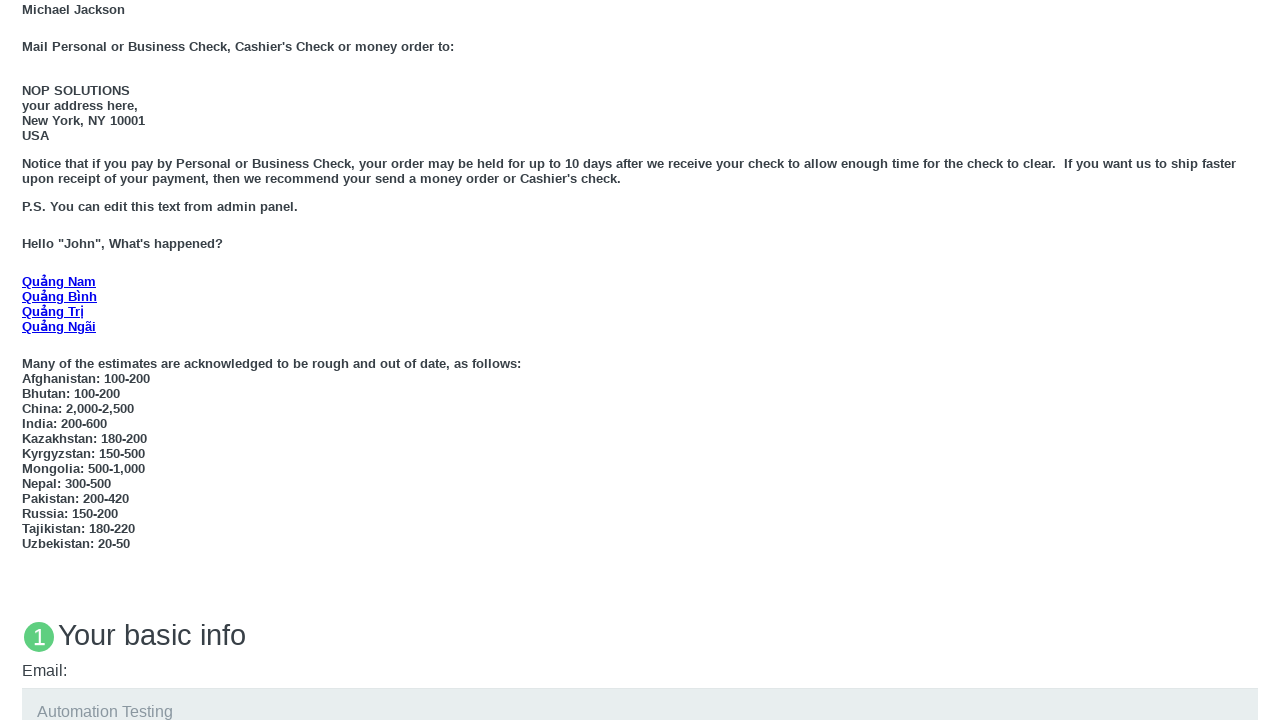

Education textarea is visible on the page
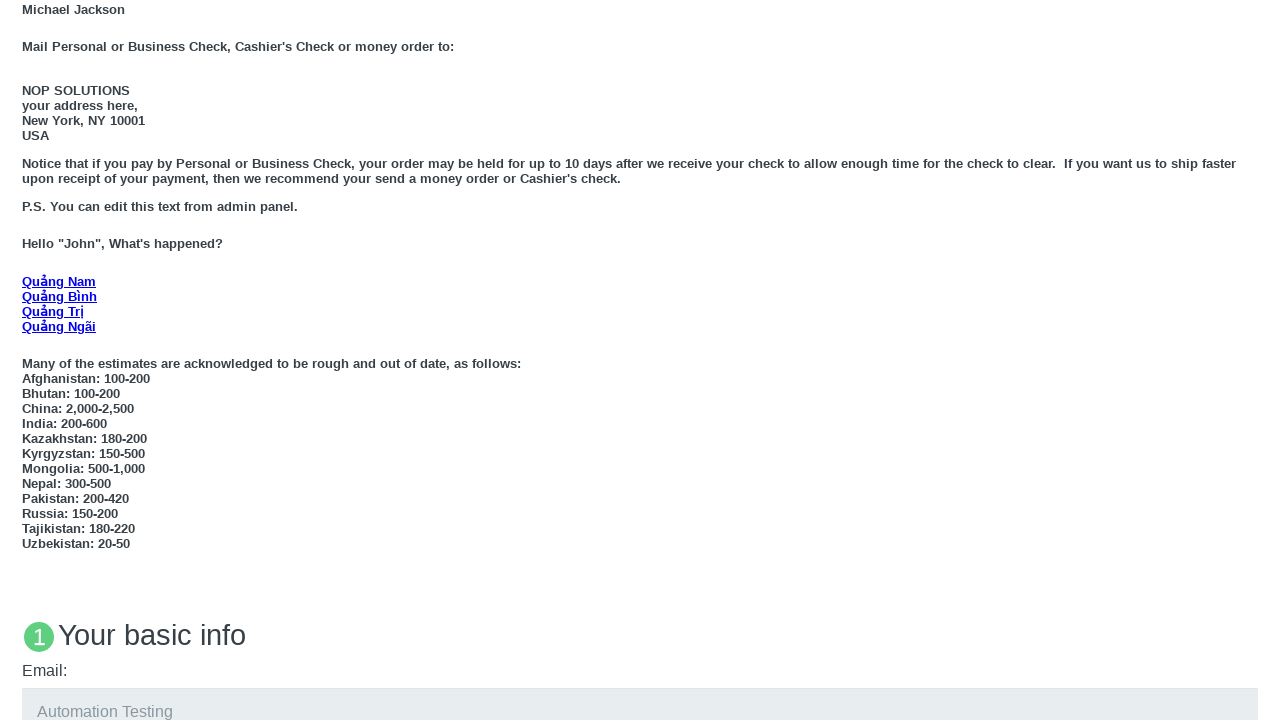

Filled education textarea with 'Automation Testing' on textarea#edu
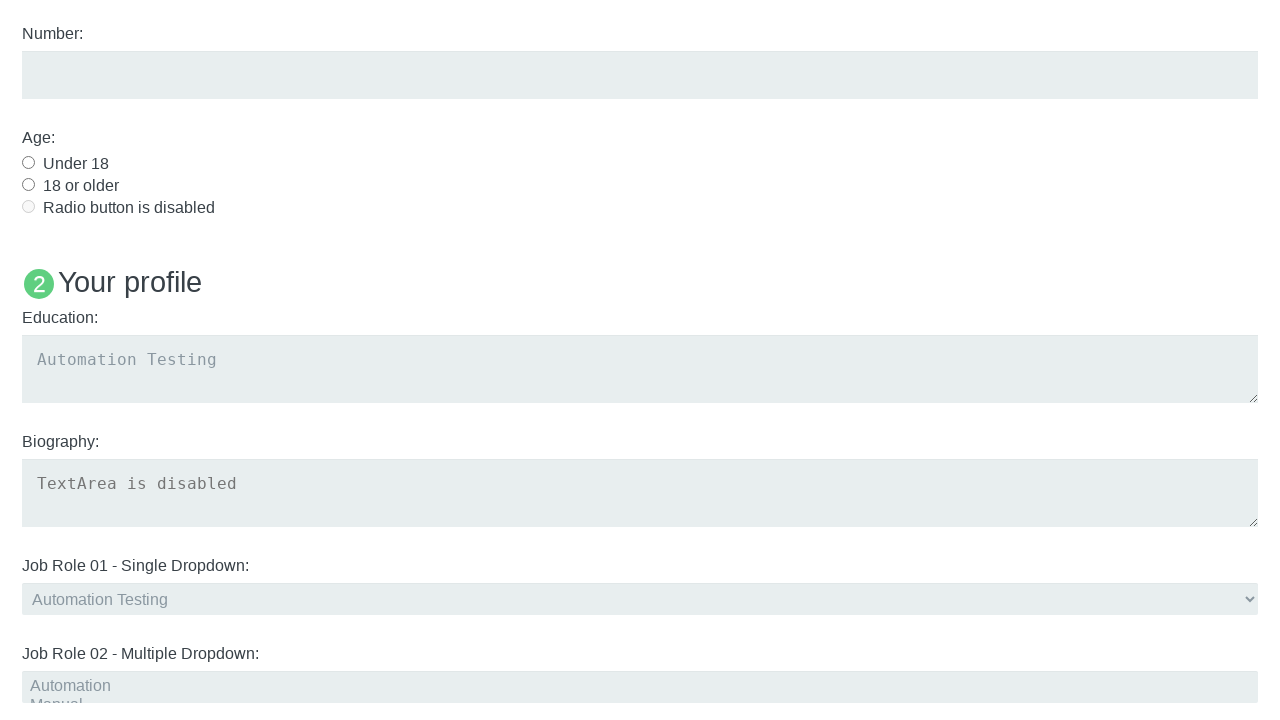

Age 'under 18' radio button is visible on the page
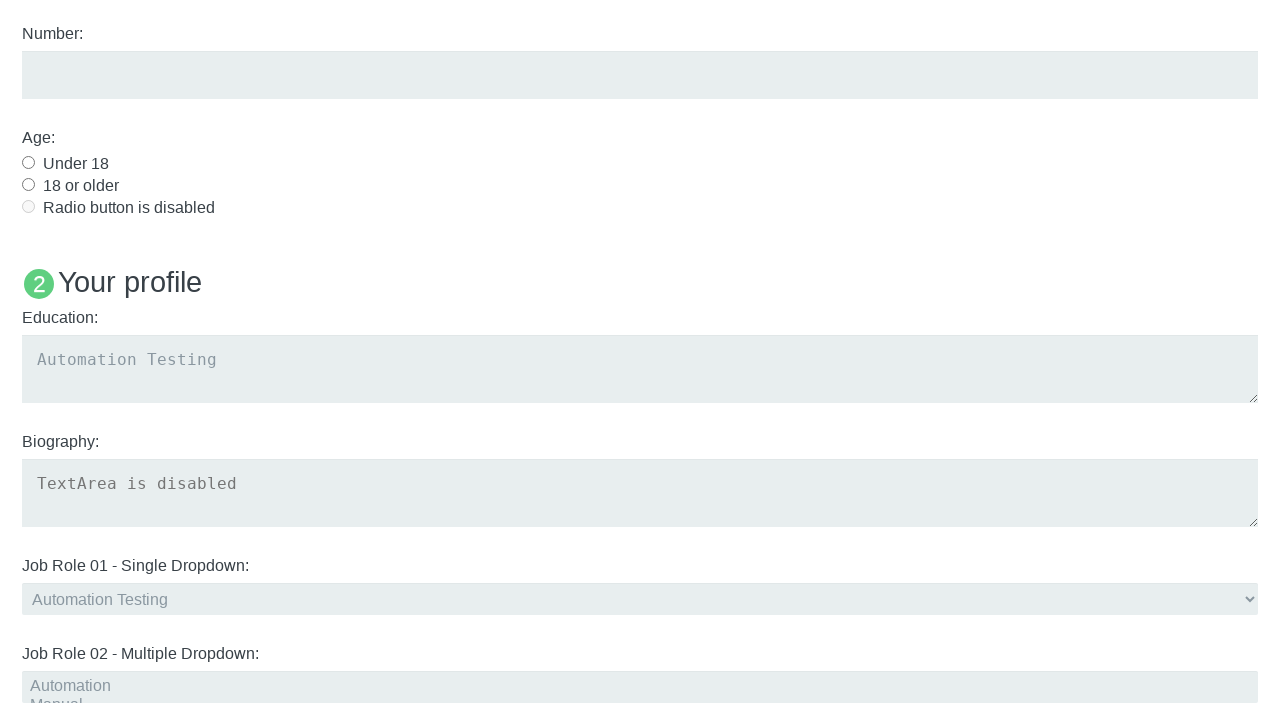

Clicked 'under 18' radio button at (28, 162) on input#under_18
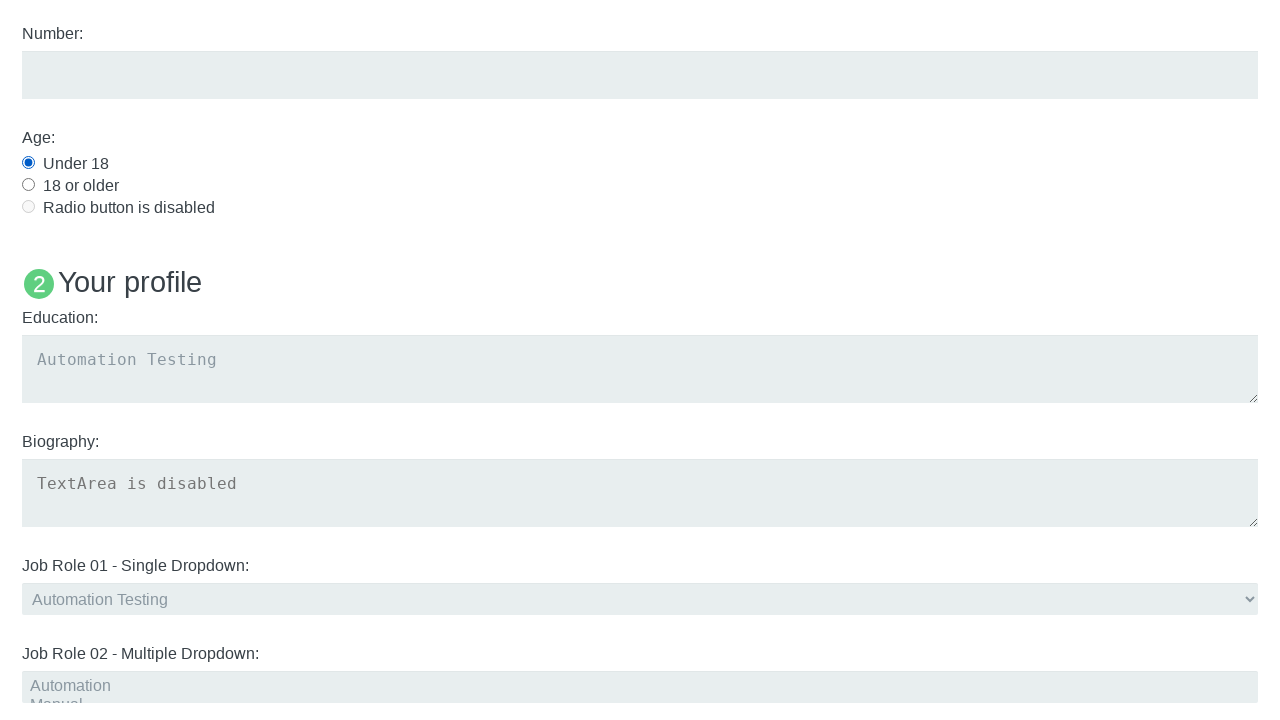

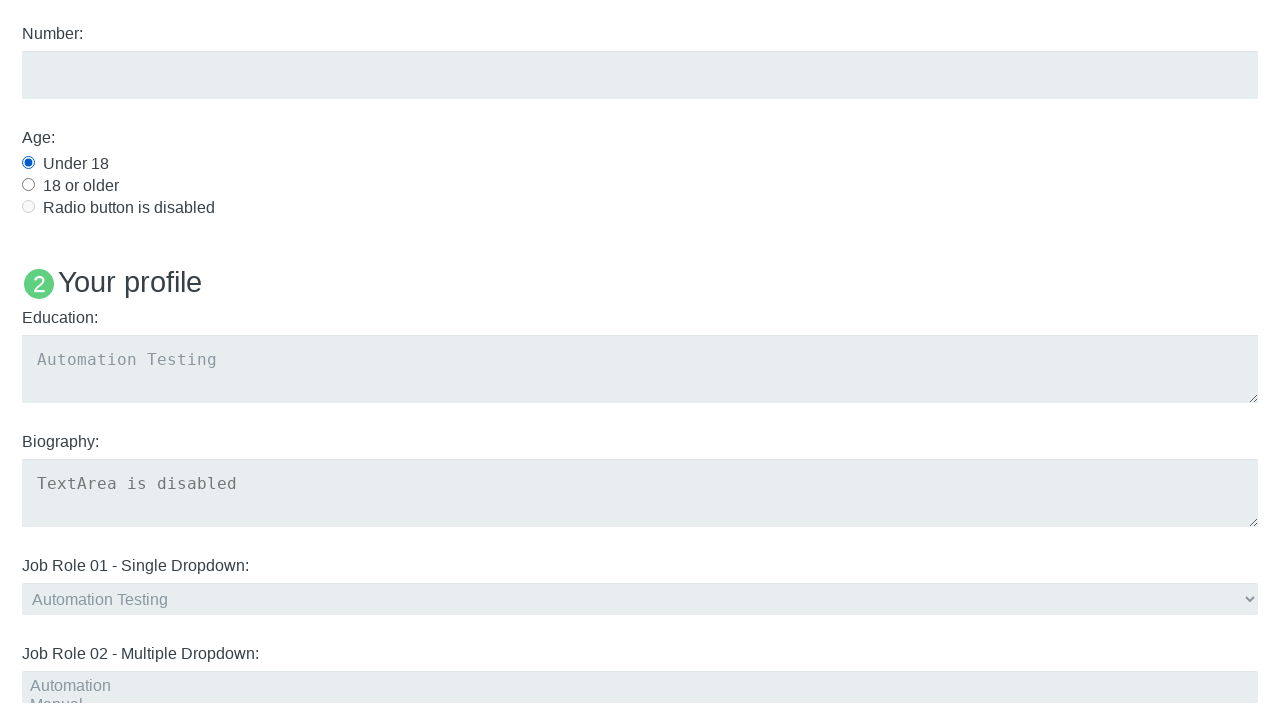